Tests interaction with multiple iframes including nested frames by clicking buttons inside different frames and verifying the responses.

Starting URL: https://leafground.com/frame.xhtml

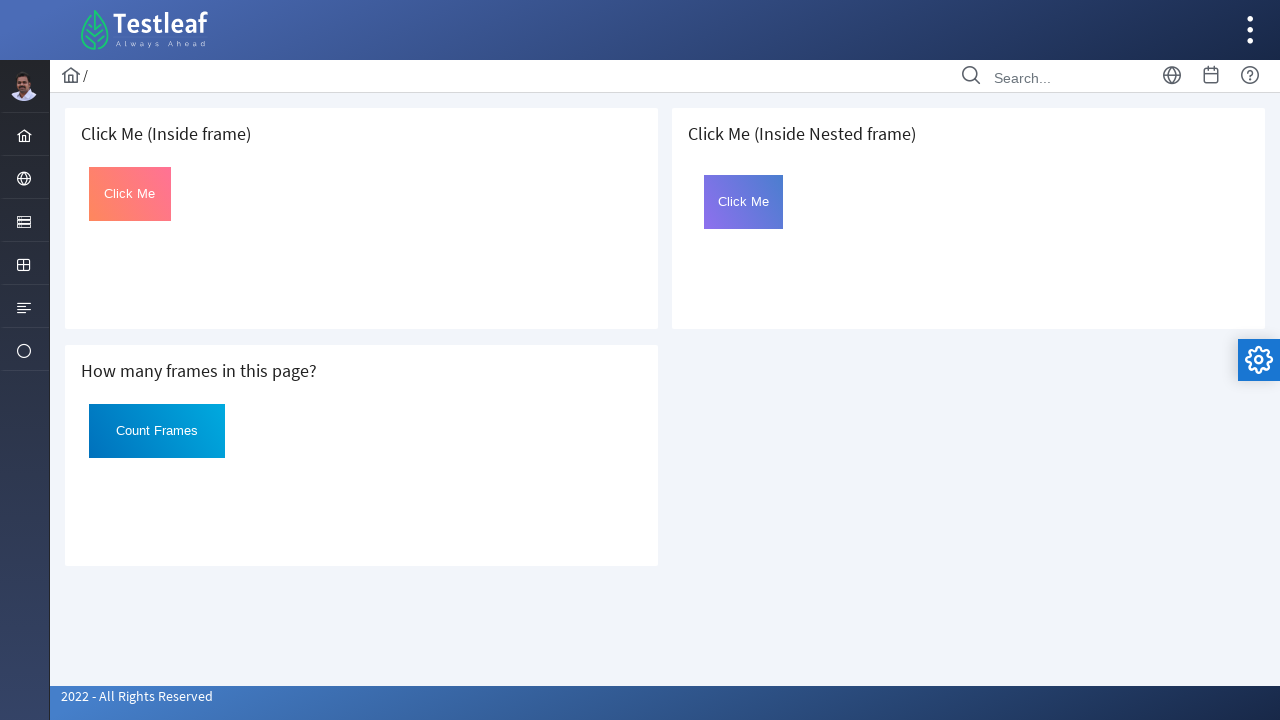

Located frame_one using src='default.xhtml'
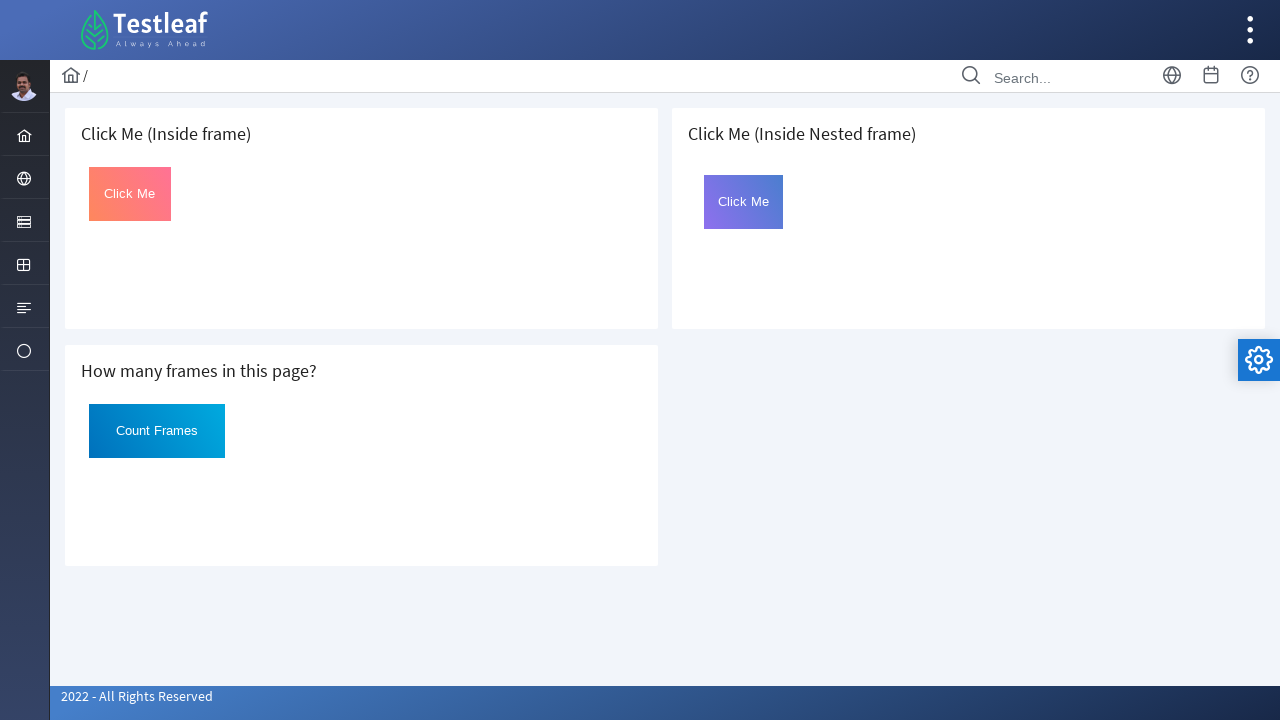

Located frame_two as nested frame within page.xhtml
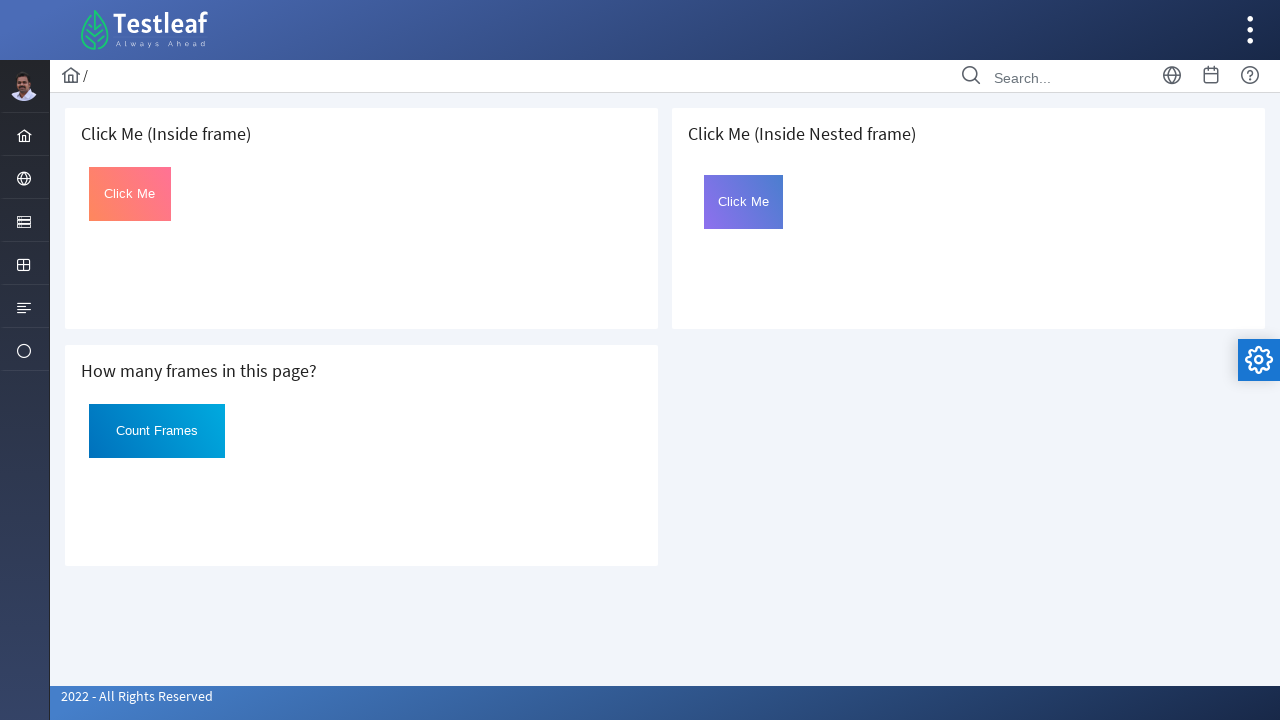

Located frame_three using src='nested.xhtml'
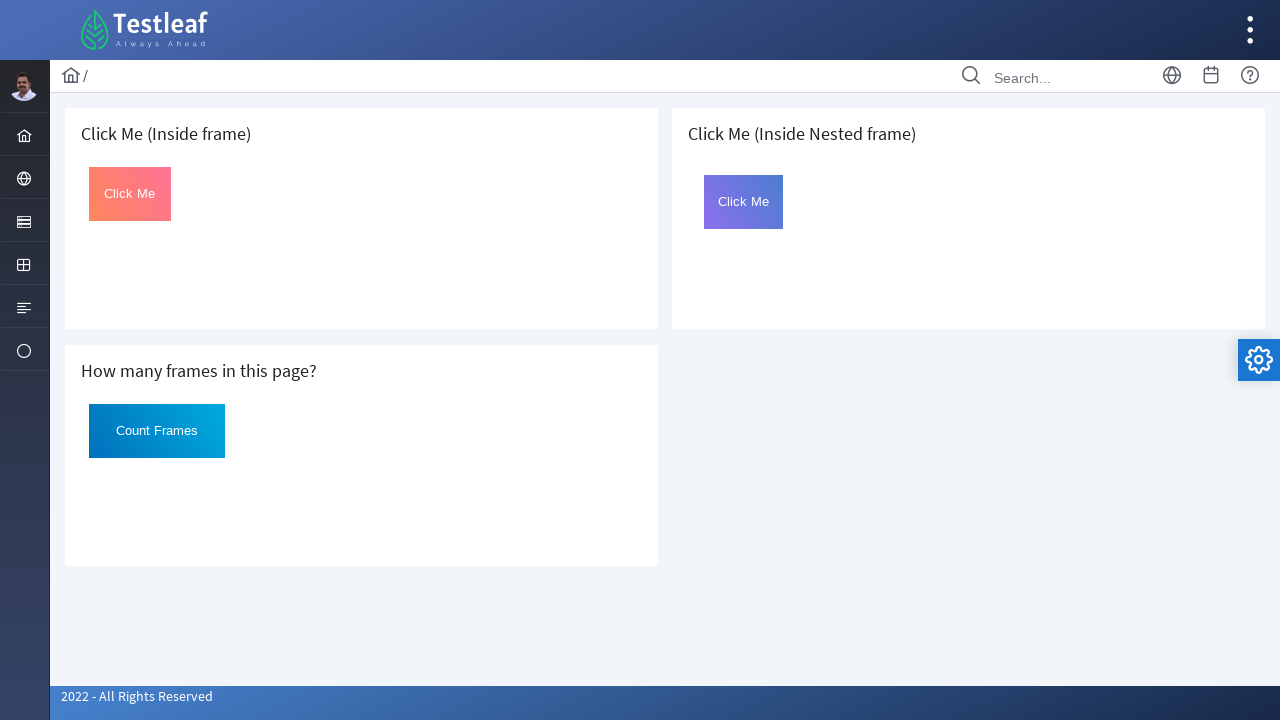

Clicked button with id='Click' in frame_one at (130, 194) on [src='default.xhtml'] >> internal:control=enter-frame >> [id='Click'] >> nth=0
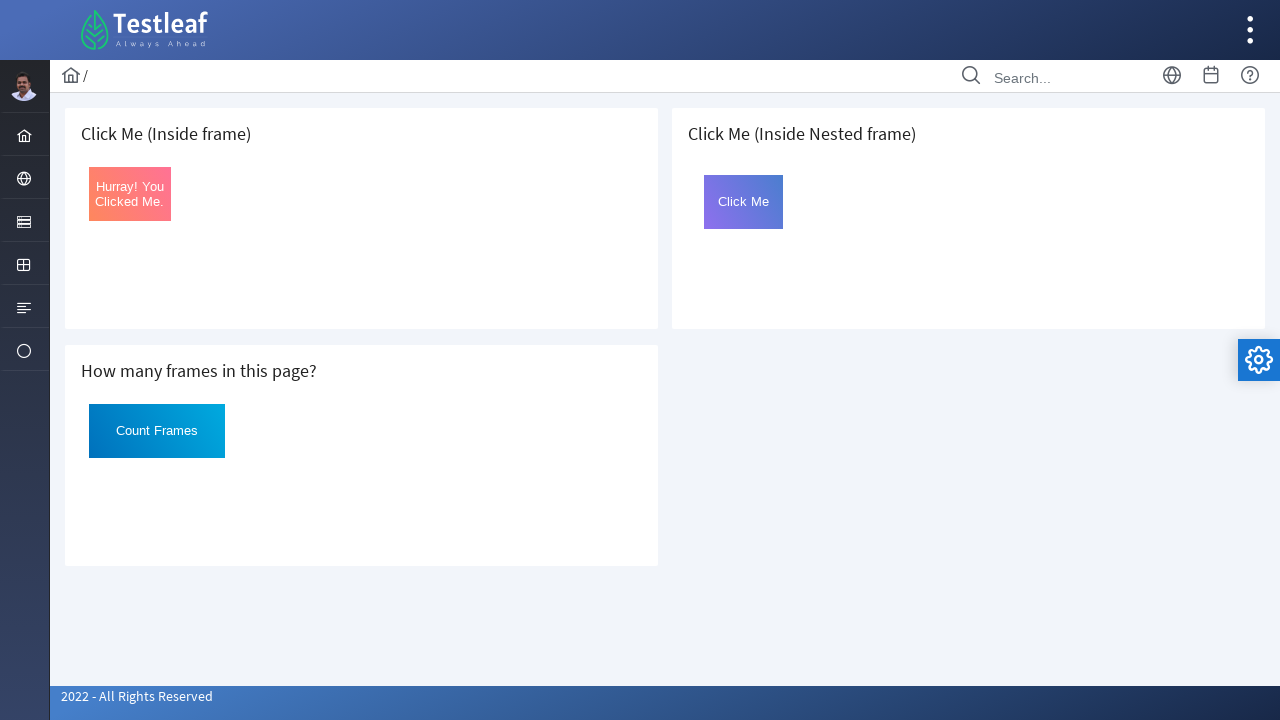

Waited for button in frame_one to be available
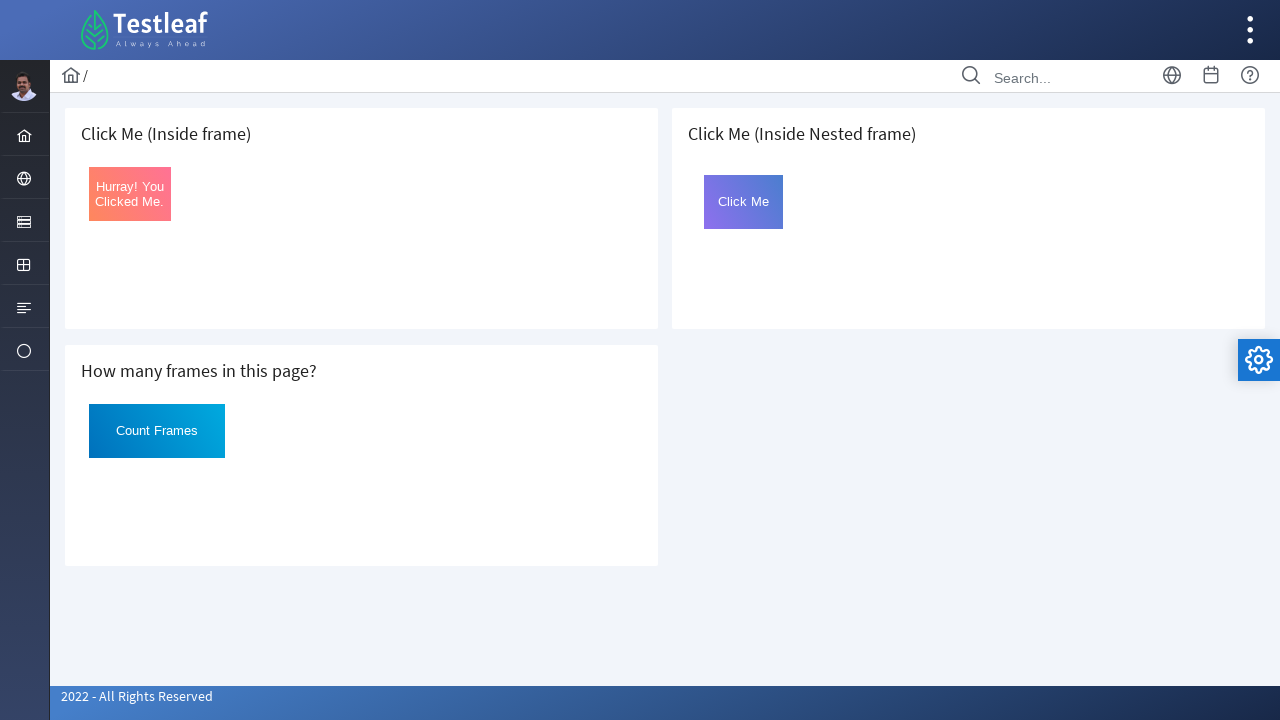

Clicked 'Click Me' button in nested frame_two at (744, 202) on [src='page.xhtml'] >> internal:control=enter-frame >> [name='frame2'] >> interna
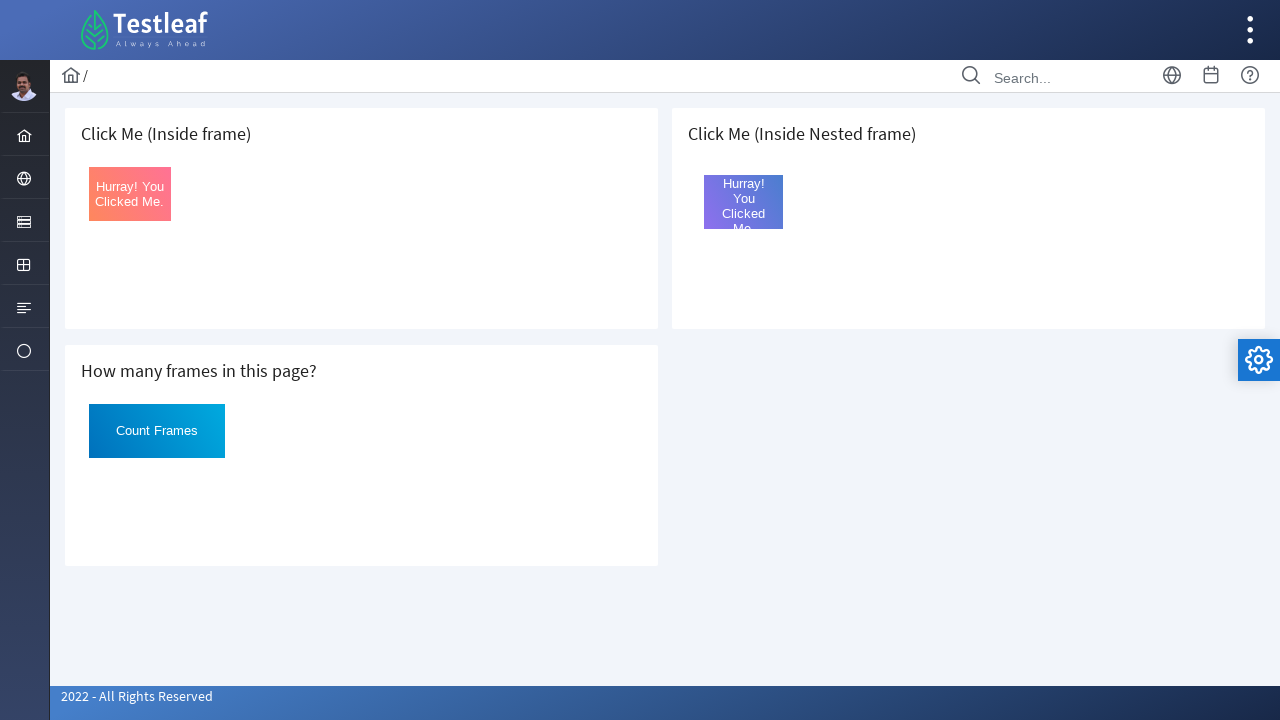

Waited for button response in frame_two
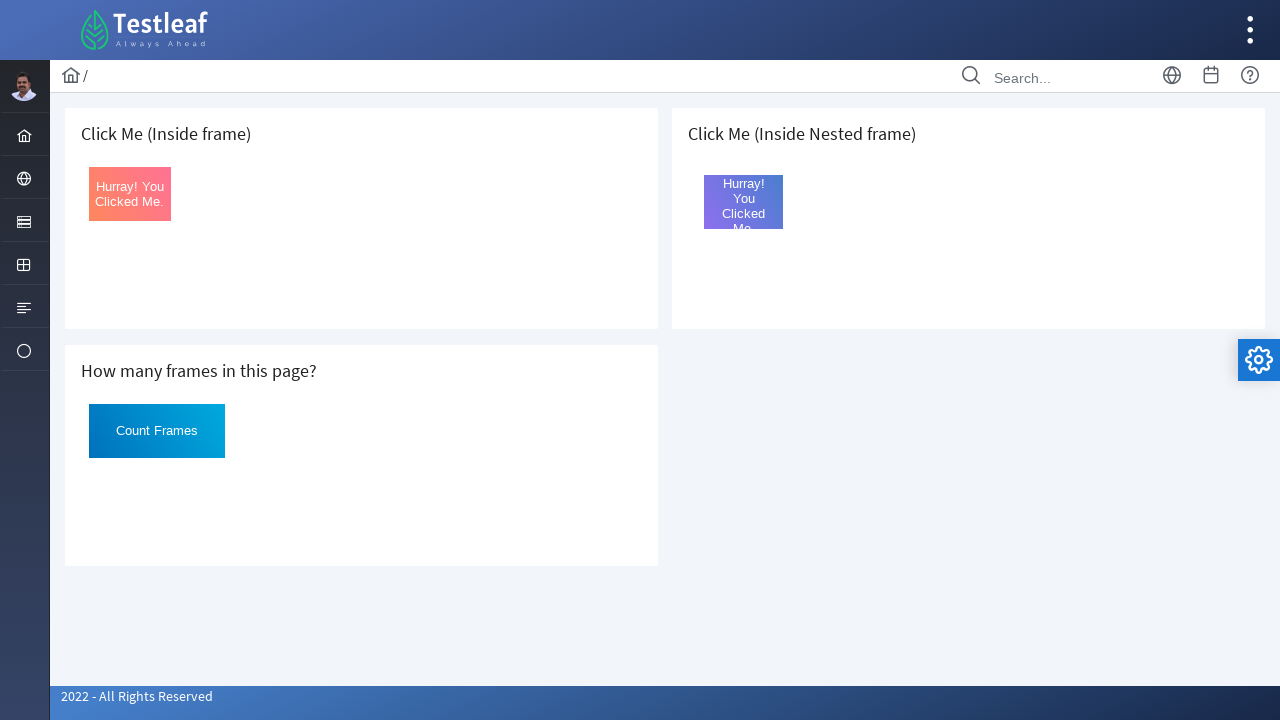

Waited for 'Count Frames' button in frame_three
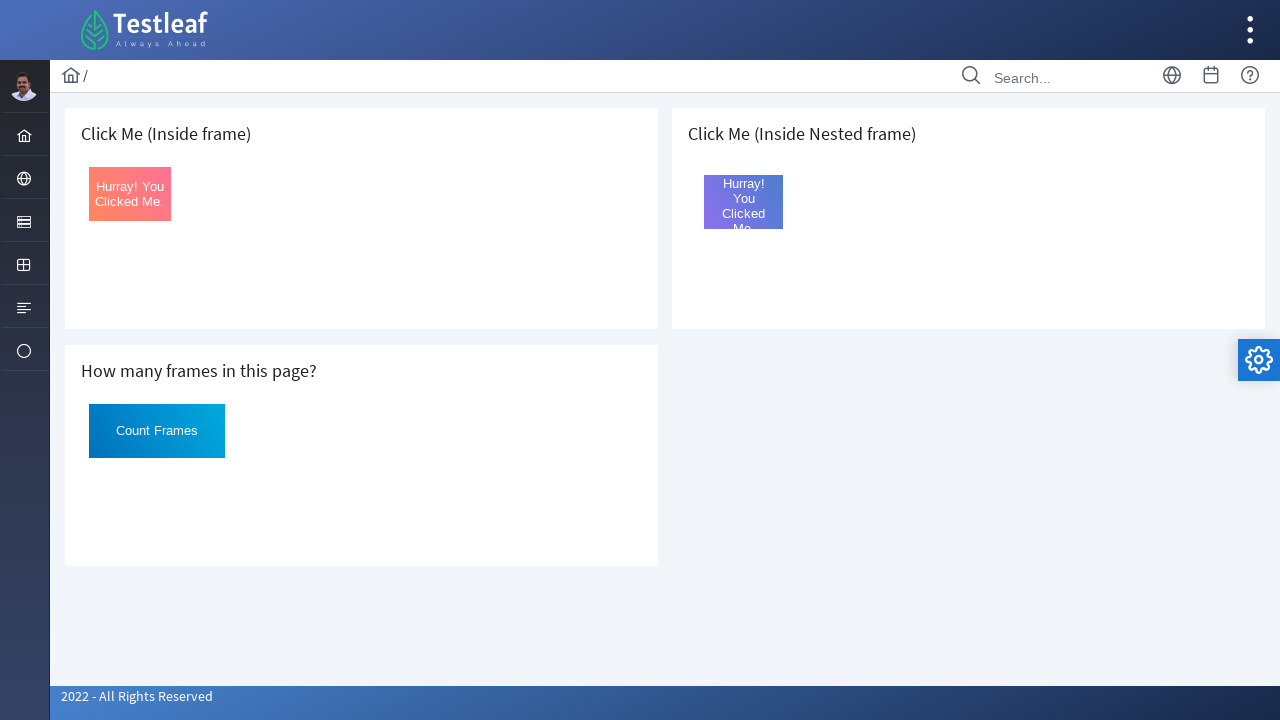

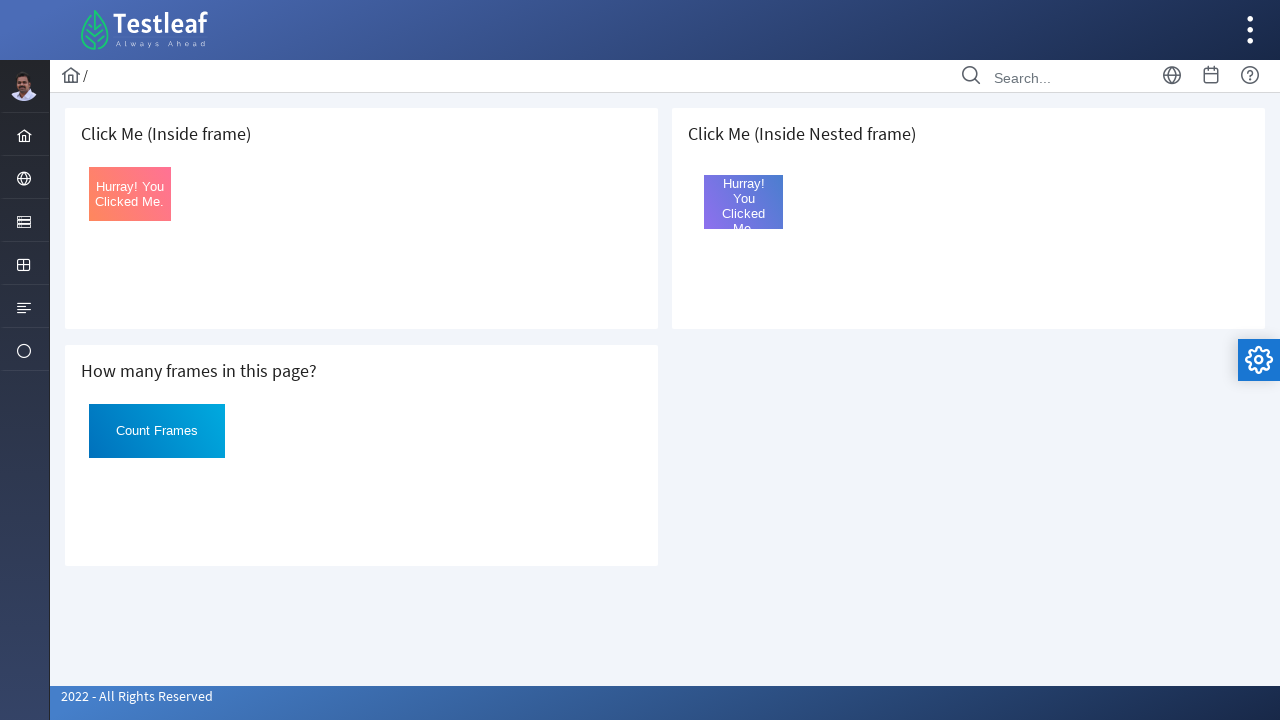